Tests that clicking the 'Dues' column header in table 2 (with class attributes) sorts values in ascending order

Starting URL: https://the-internet.herokuapp.com/tables

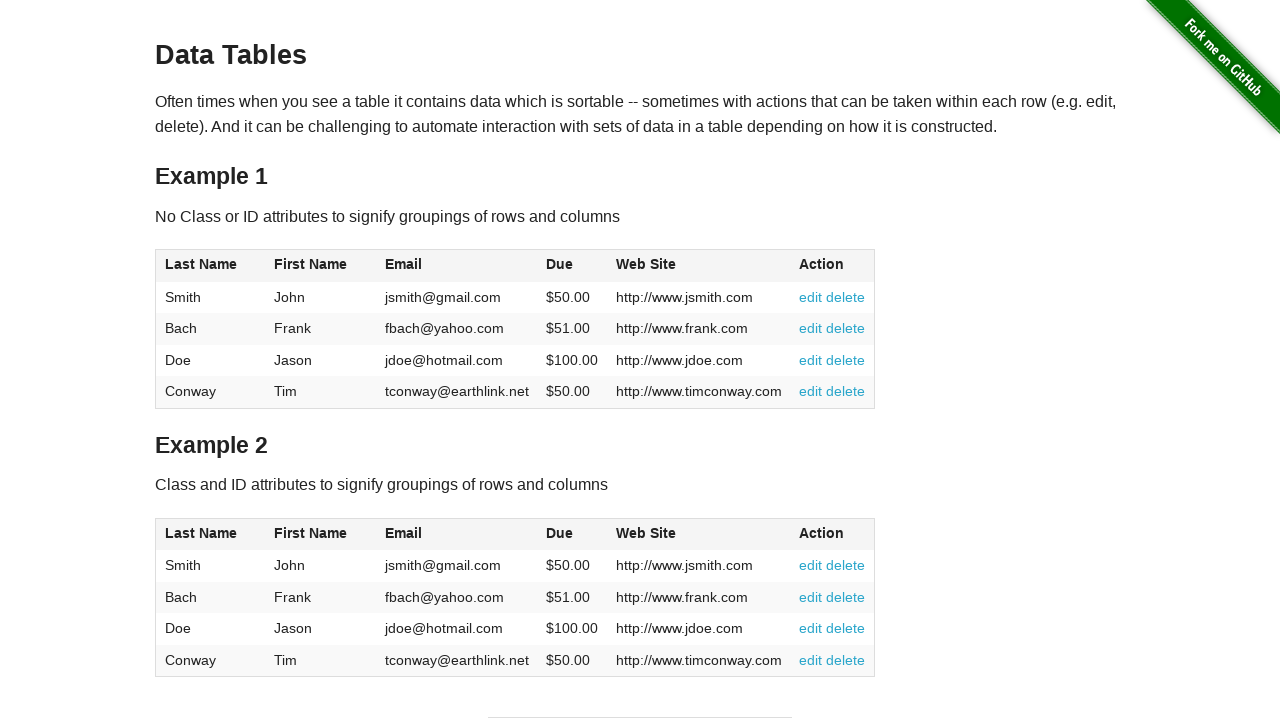

Navigated to the-internet.herokuapp.com/tables
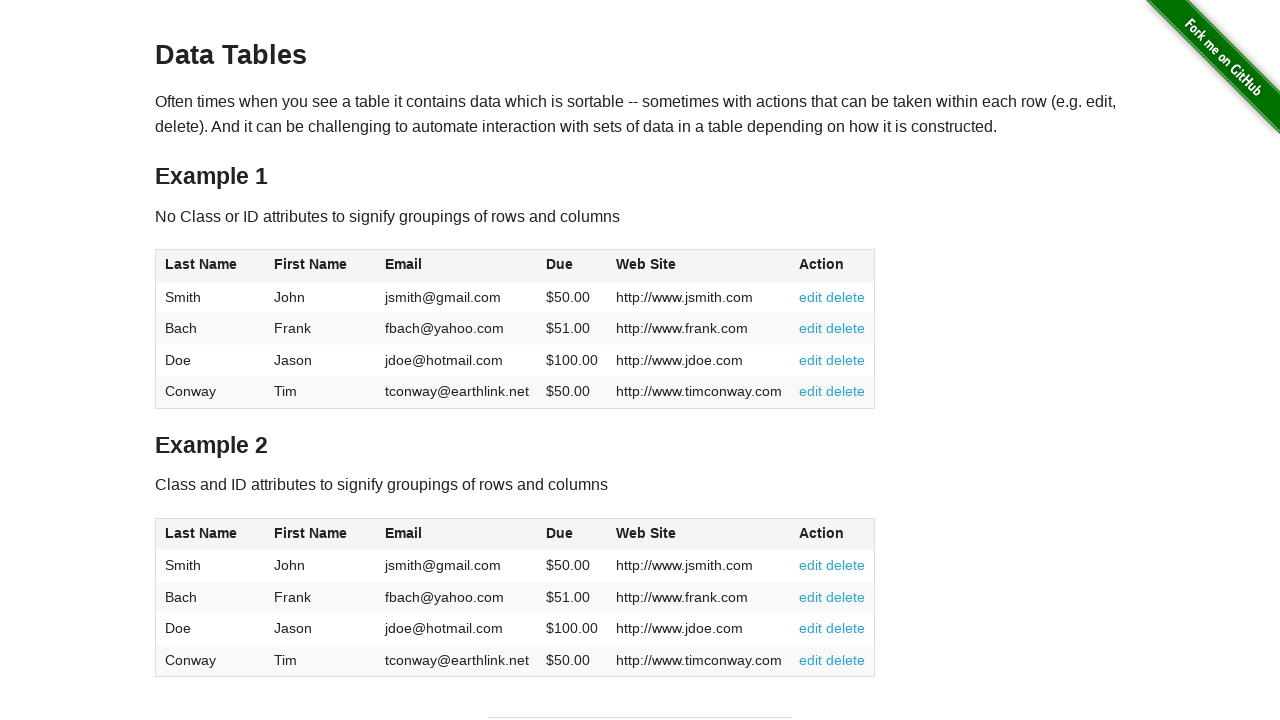

Clicked the 'Dues' column header in table 2 to sort in ascending order at (560, 533) on #table2 thead .dues
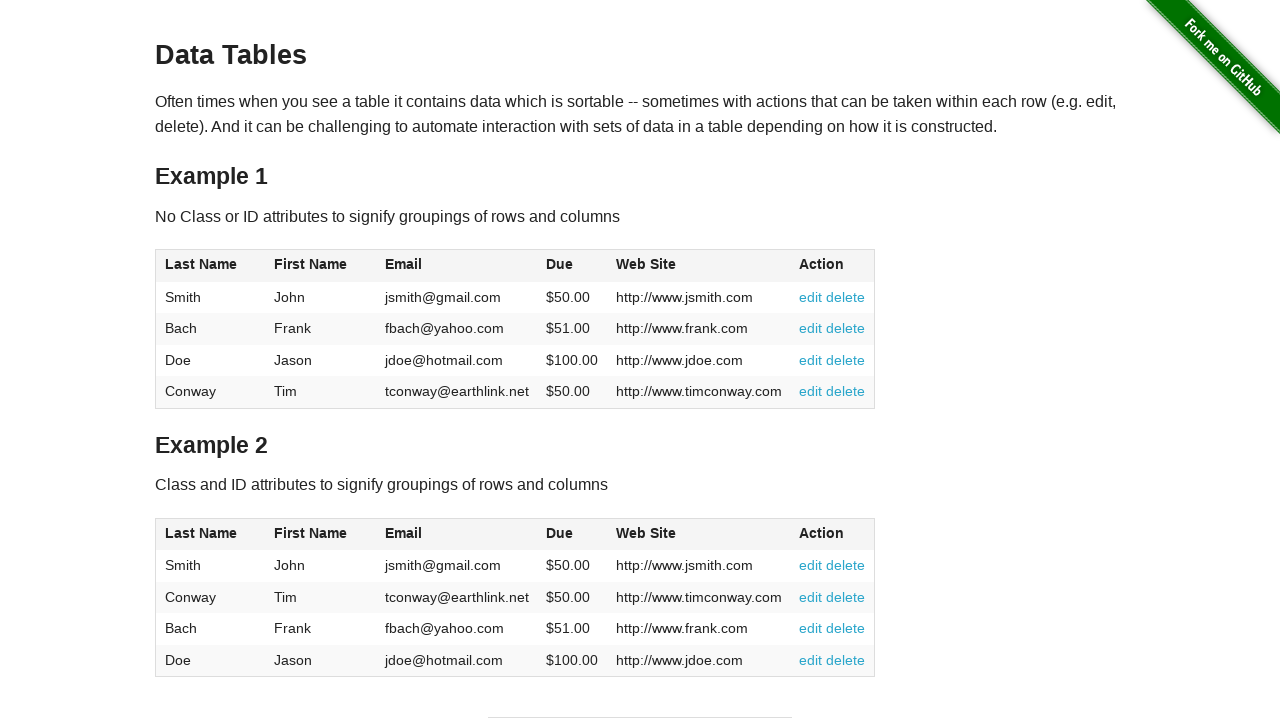

Table 2 dues cells are visible and sorted
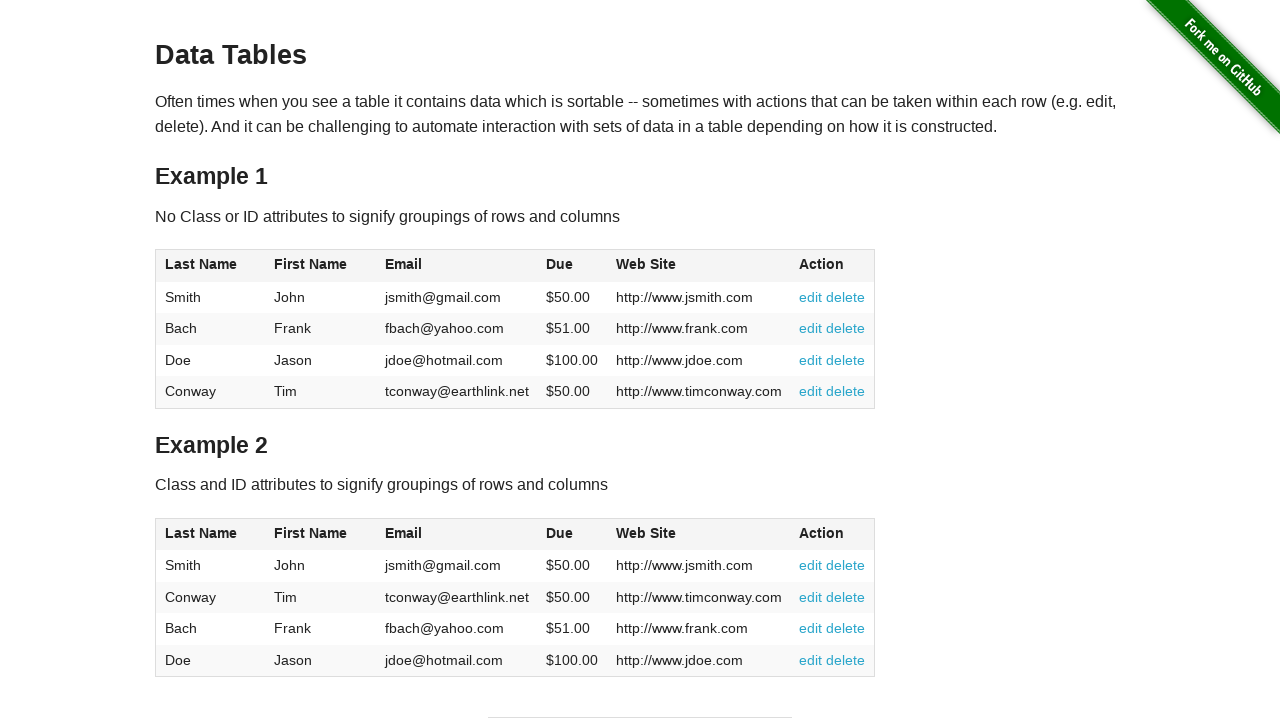

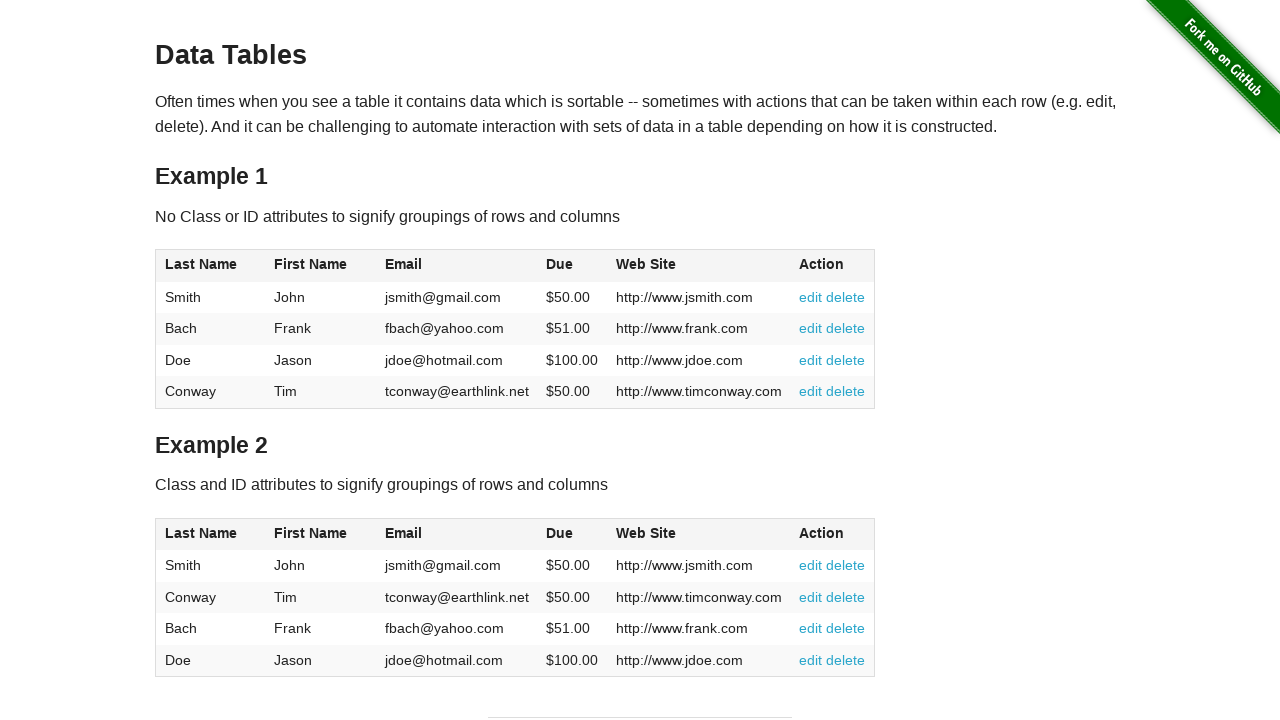